Navigates to a buttons demo page and clicks on a button identified by its CSS selector

Starting URL: https://www.automationtesting.co.uk/buttons.html

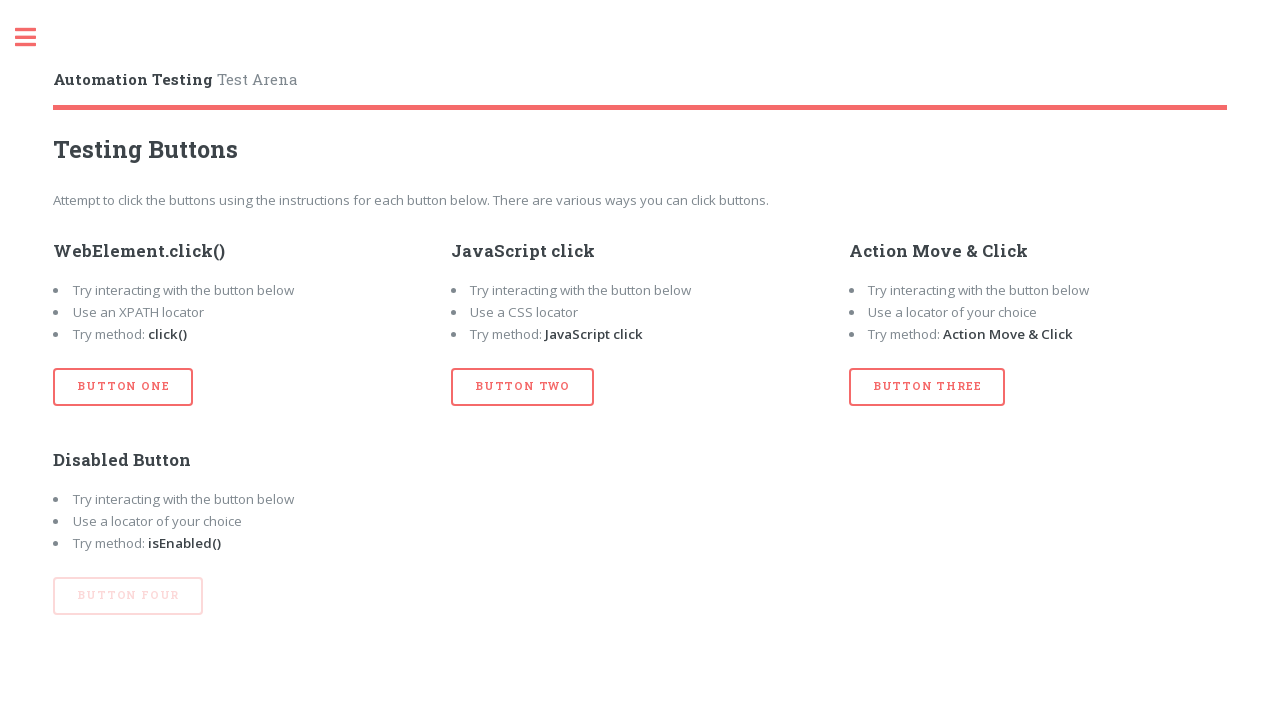

Navigated to buttons demo page
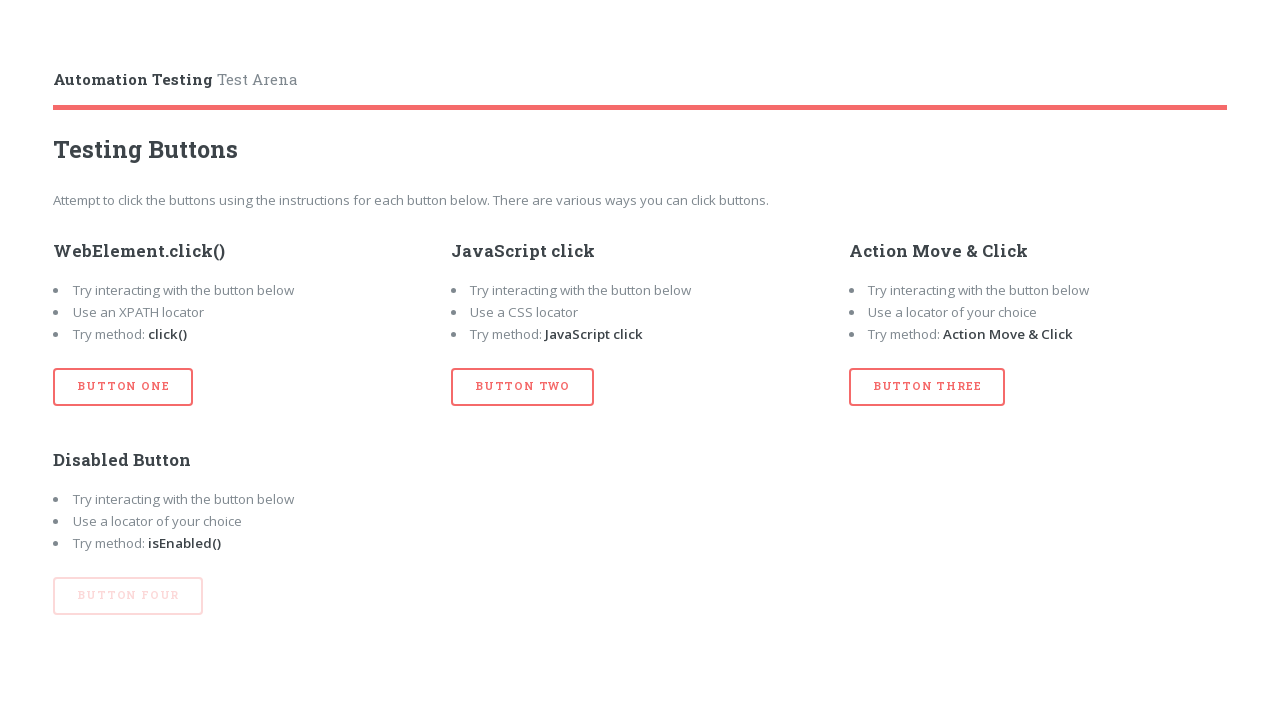

Clicked button identified by CSS selector button#btn_one at (123, 387) on button#btn_one
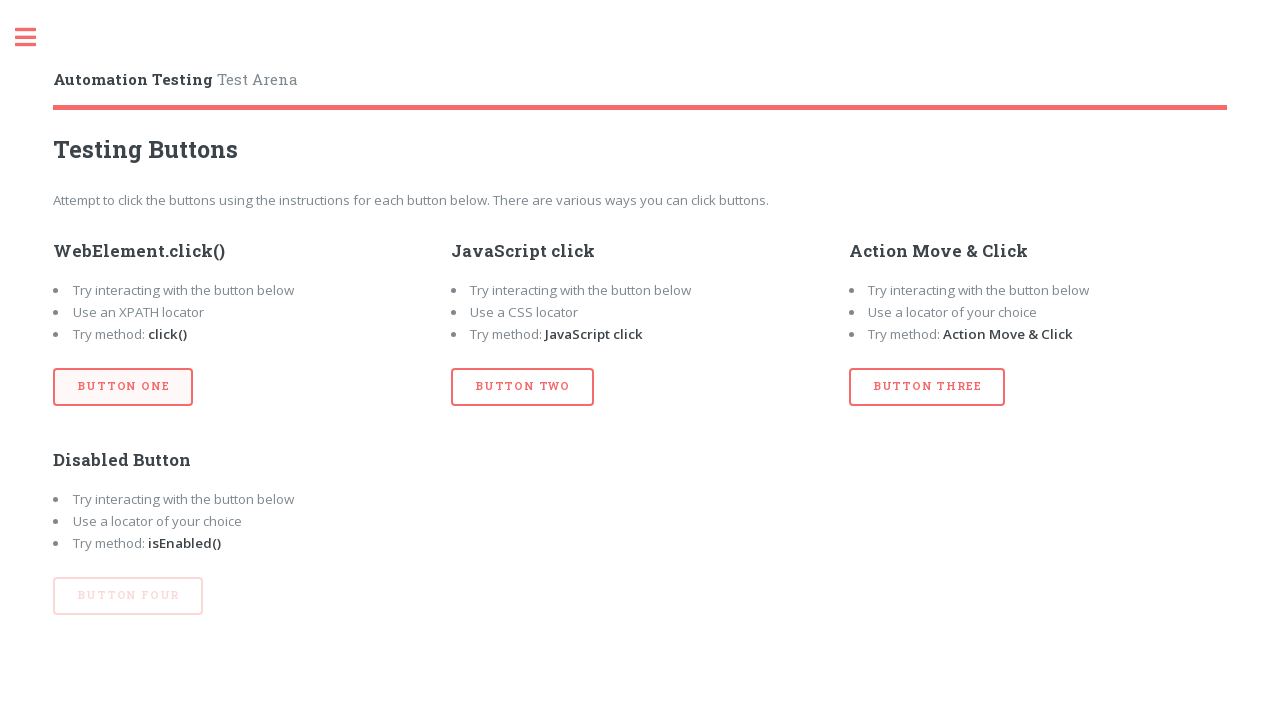

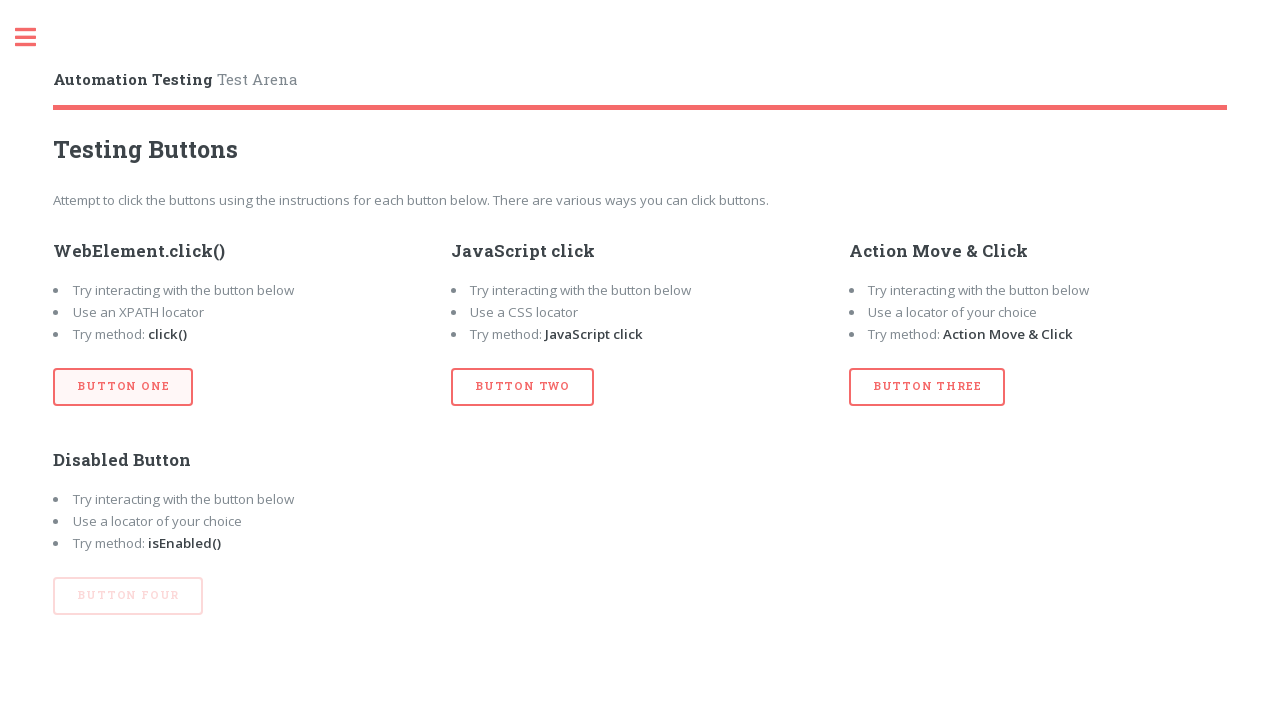